Tests browser back button navigation through filter views

Starting URL: https://demo.playwright.dev/todomvc

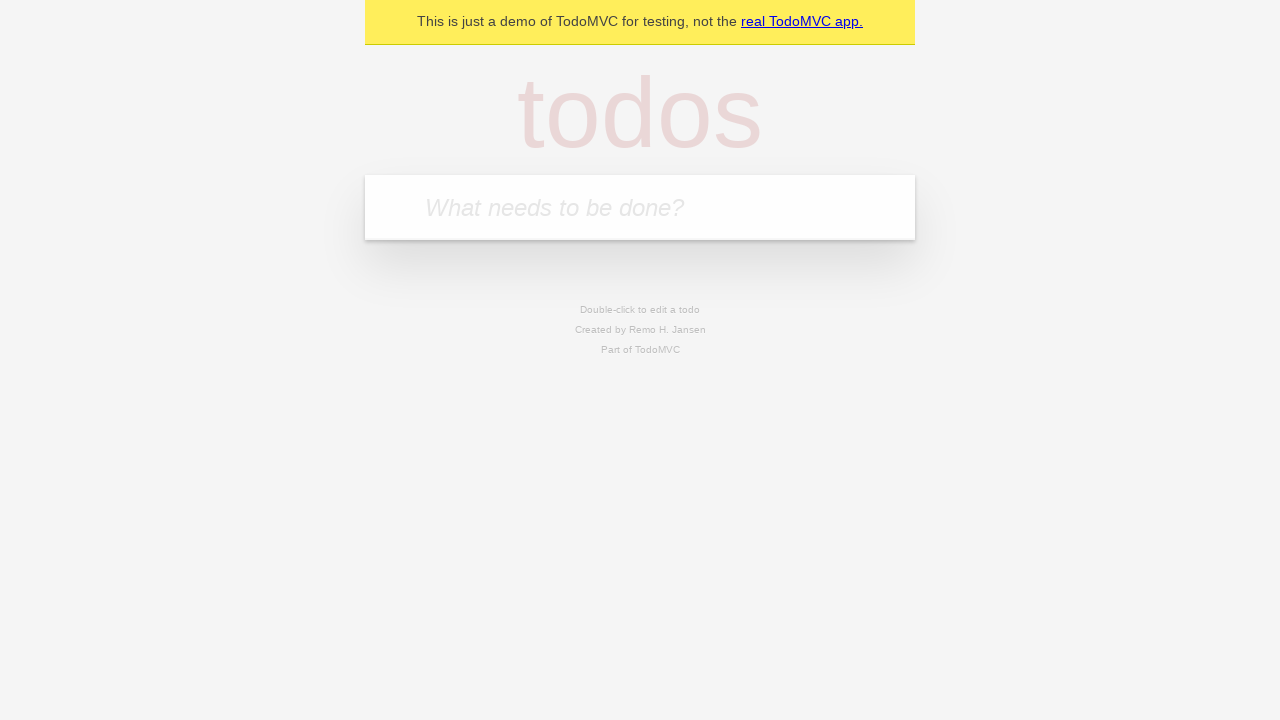

Filled todo input with 'buy some cheese' on internal:attr=[placeholder="What needs to be done?"i]
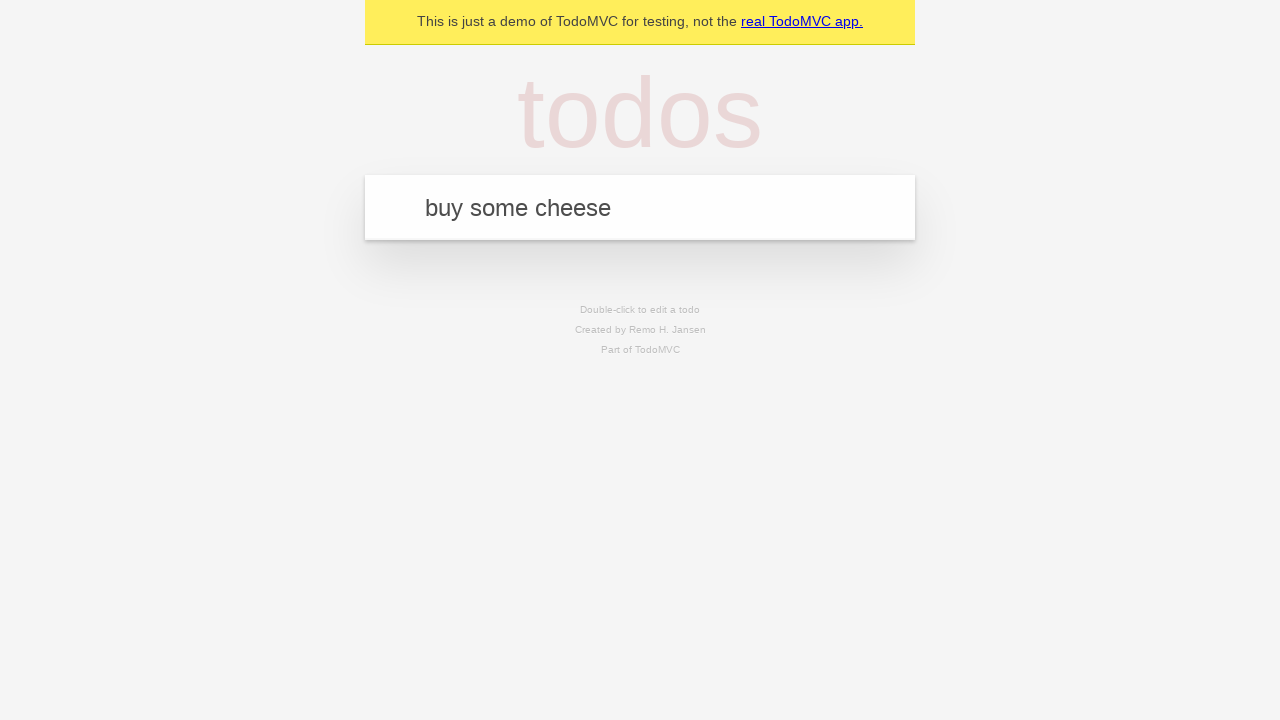

Pressed Enter to add todo 'buy some cheese' on internal:attr=[placeholder="What needs to be done?"i]
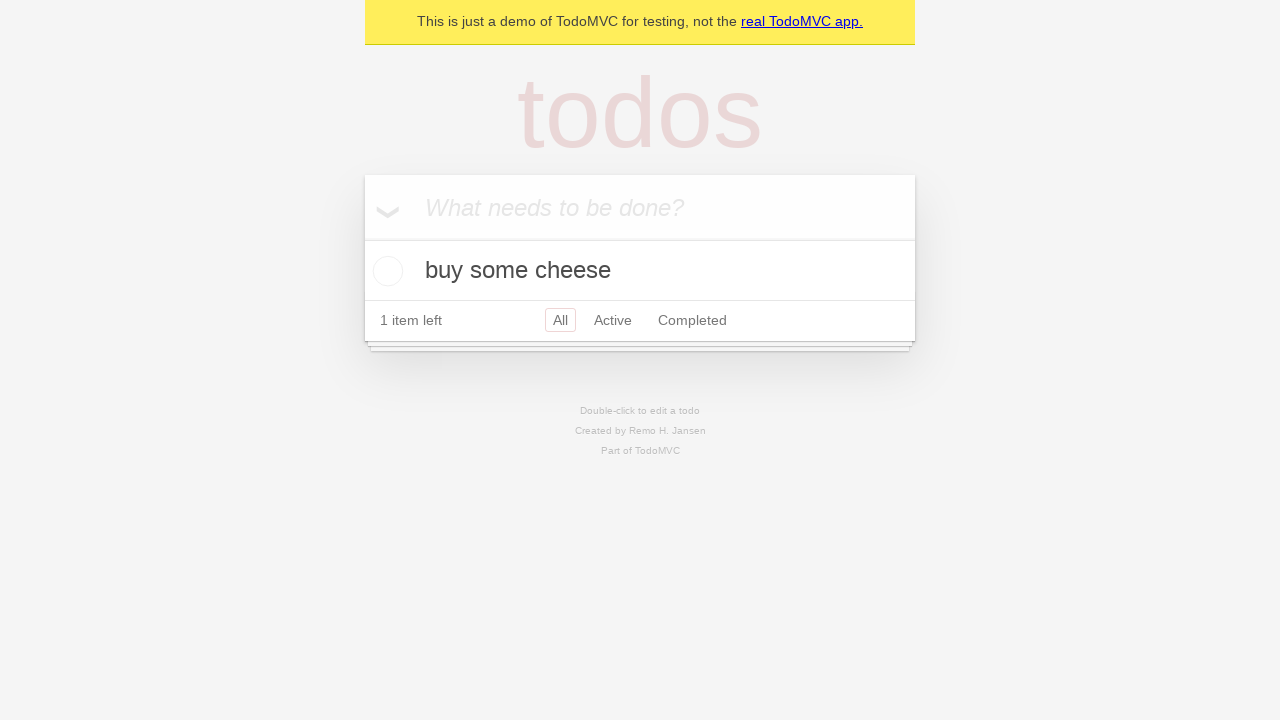

Filled todo input with 'feed the cat' on internal:attr=[placeholder="What needs to be done?"i]
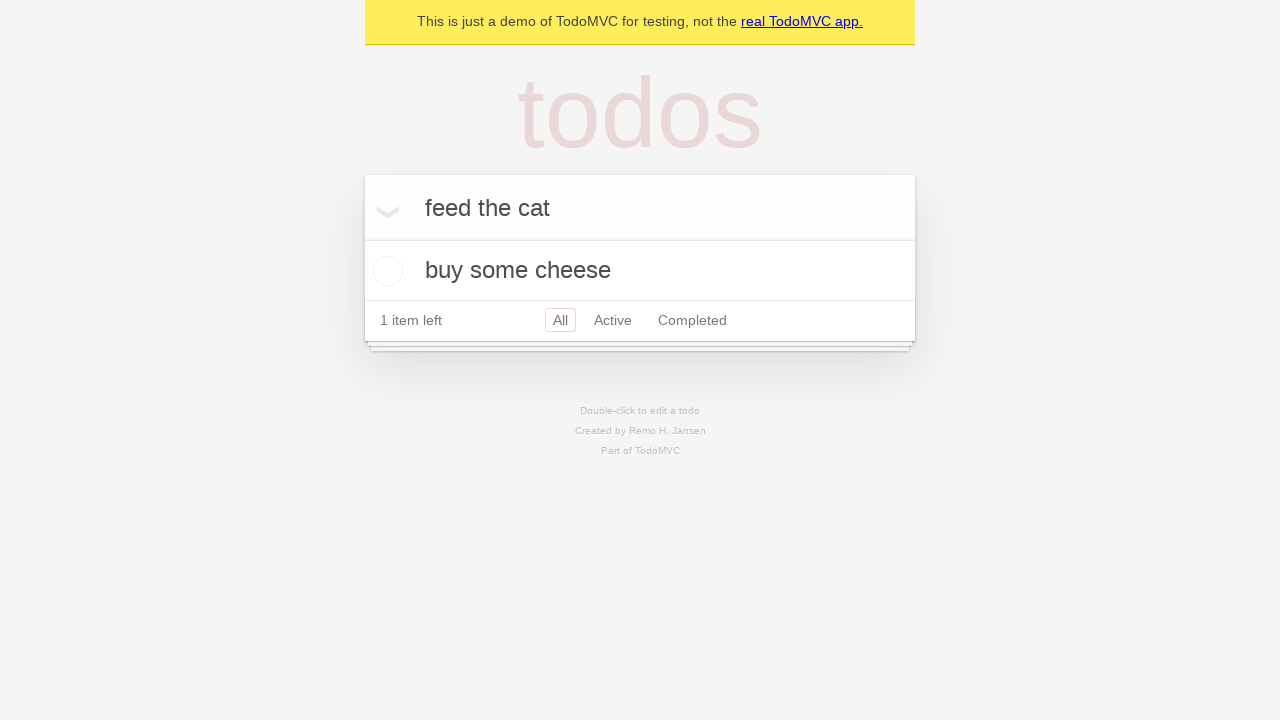

Pressed Enter to add todo 'feed the cat' on internal:attr=[placeholder="What needs to be done?"i]
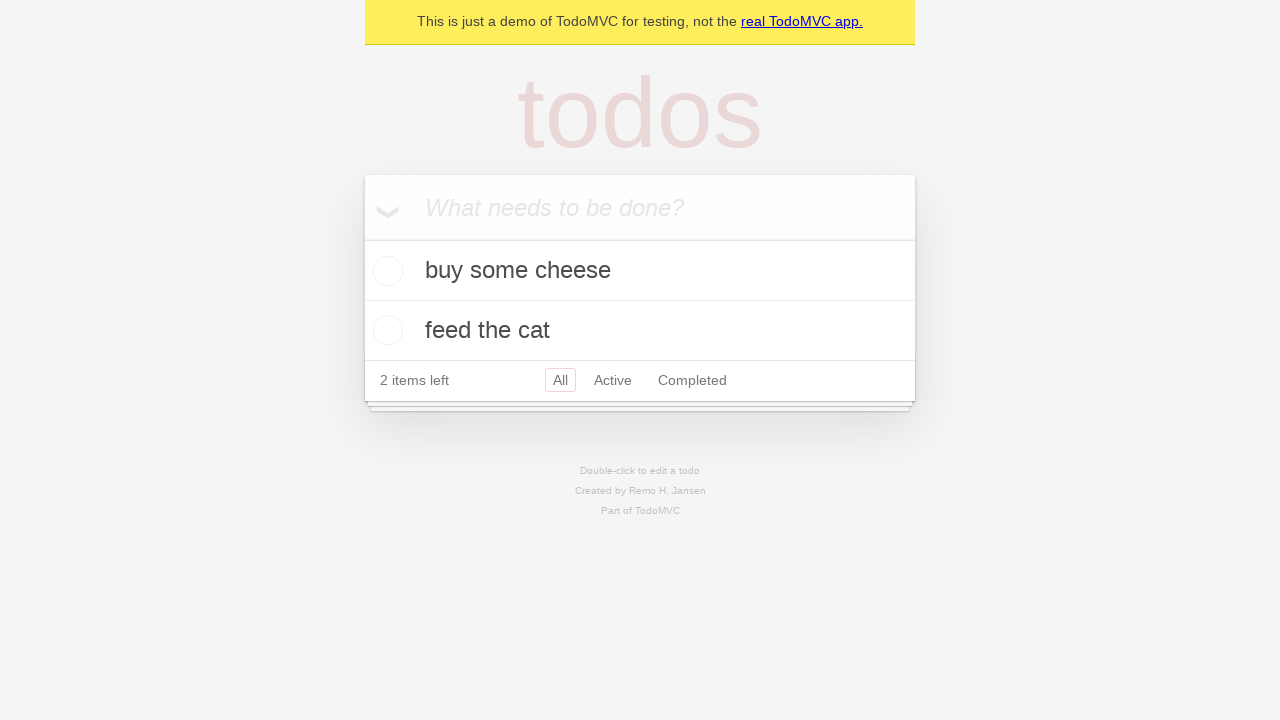

Filled todo input with 'book a doctors appointment' on internal:attr=[placeholder="What needs to be done?"i]
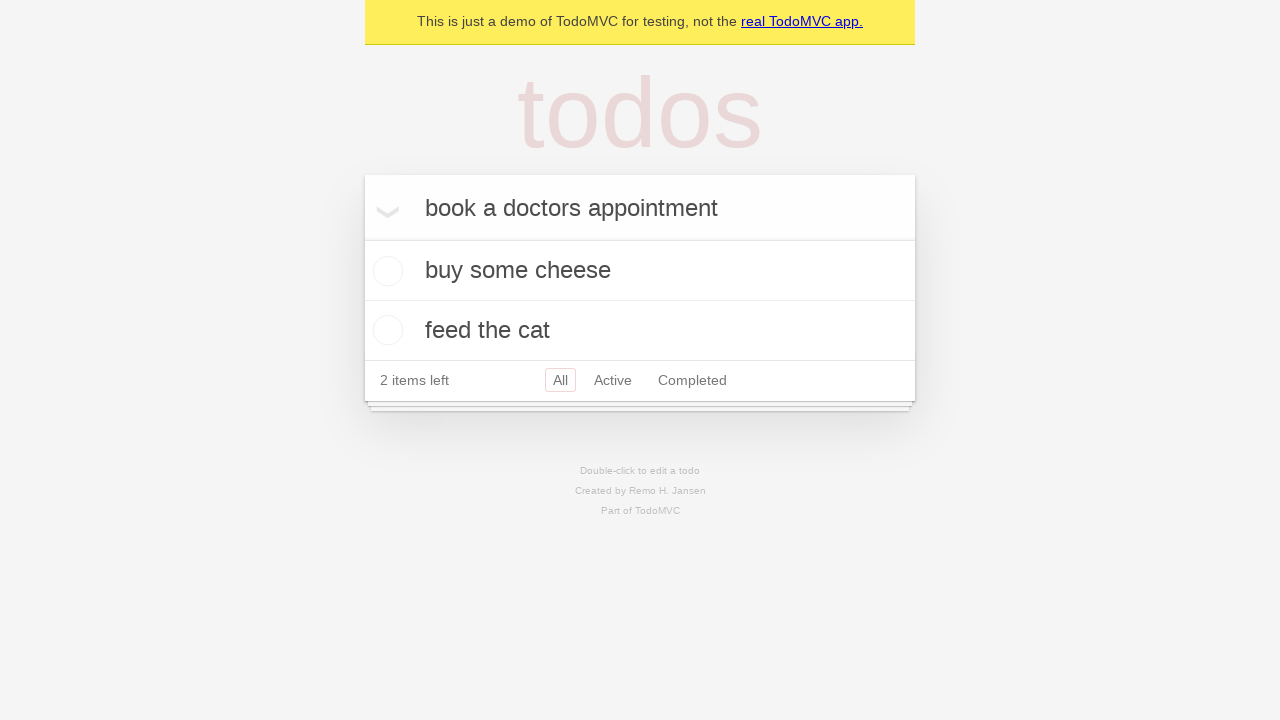

Pressed Enter to add todo 'book a doctors appointment' on internal:attr=[placeholder="What needs to be done?"i]
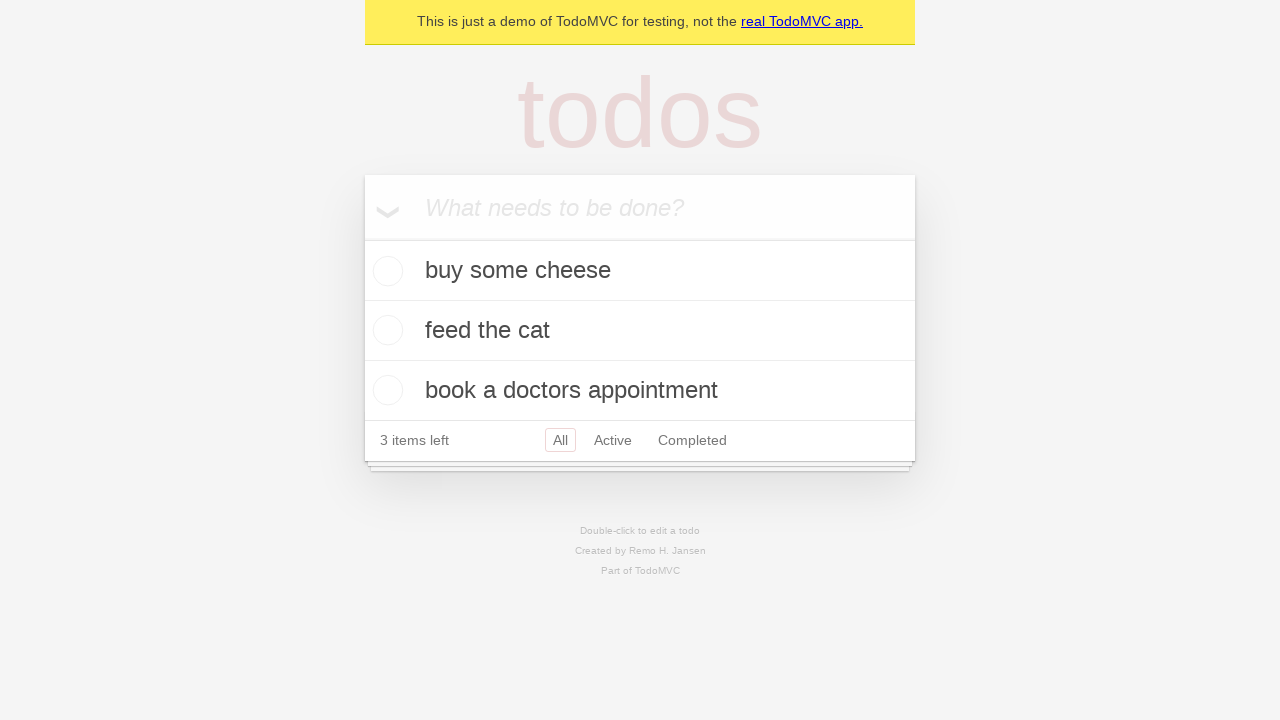

Checked the second todo item at (385, 330) on internal:testid=[data-testid="todo-item"s] >> nth=1 >> internal:role=checkbox
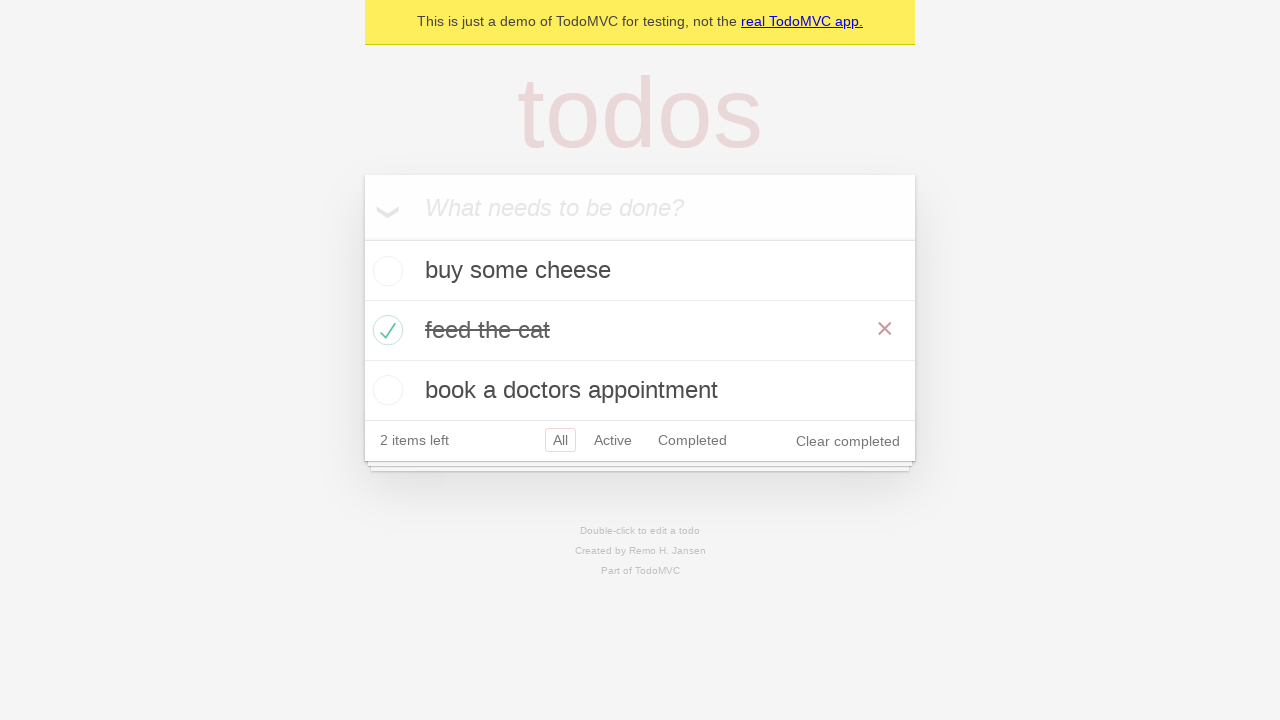

Clicked 'All' filter link at (560, 440) on internal:role=link[name="All"i]
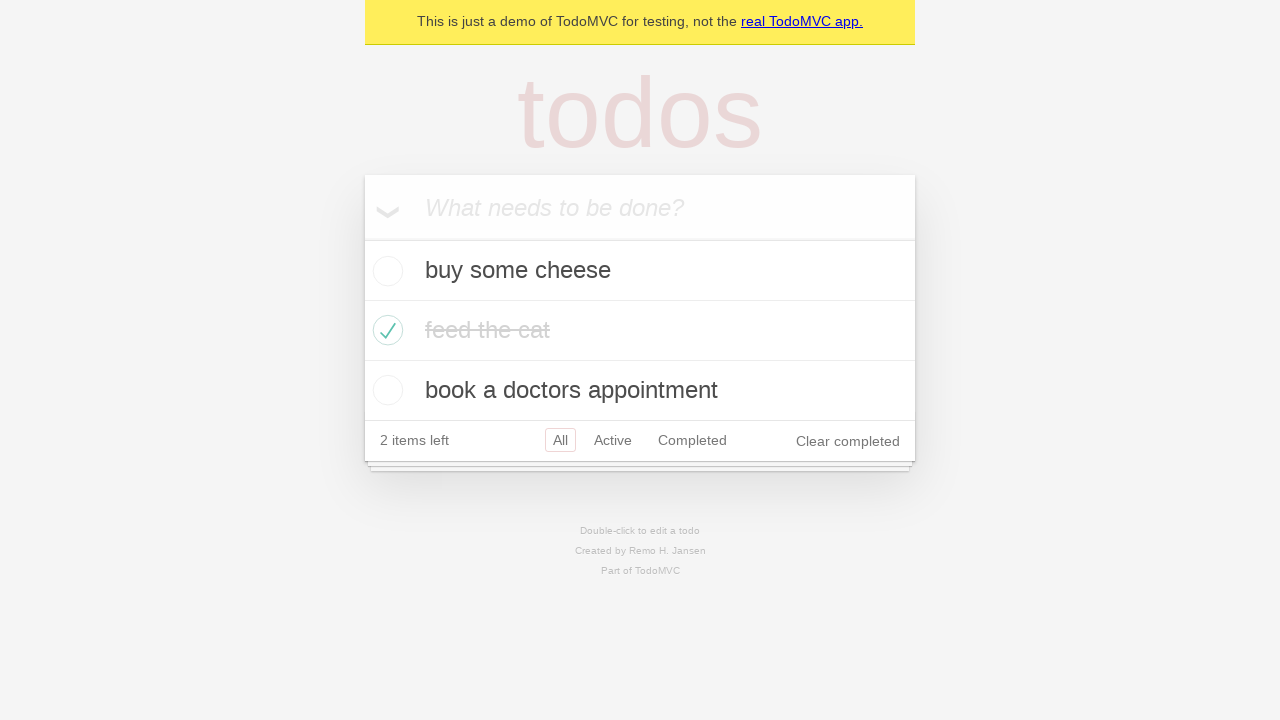

Clicked 'Active' filter link at (613, 440) on internal:role=link[name="Active"i]
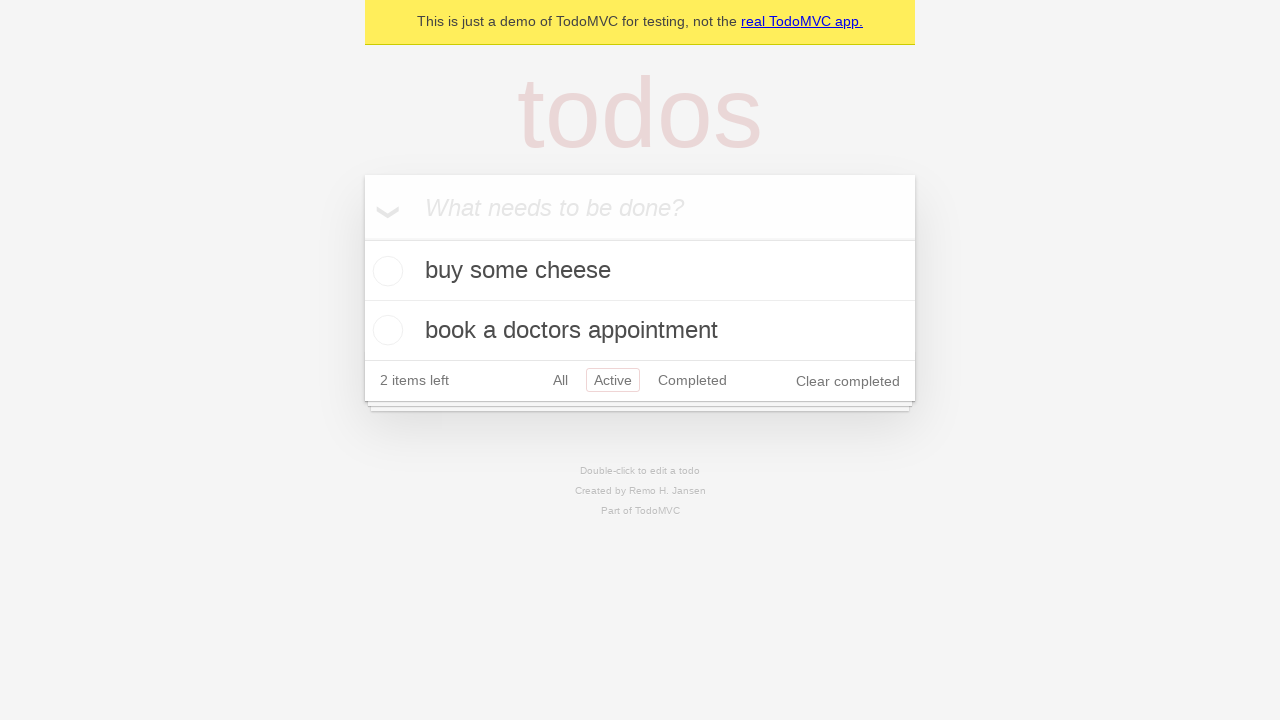

Clicked 'Completed' filter link at (692, 380) on internal:role=link[name="Completed"i]
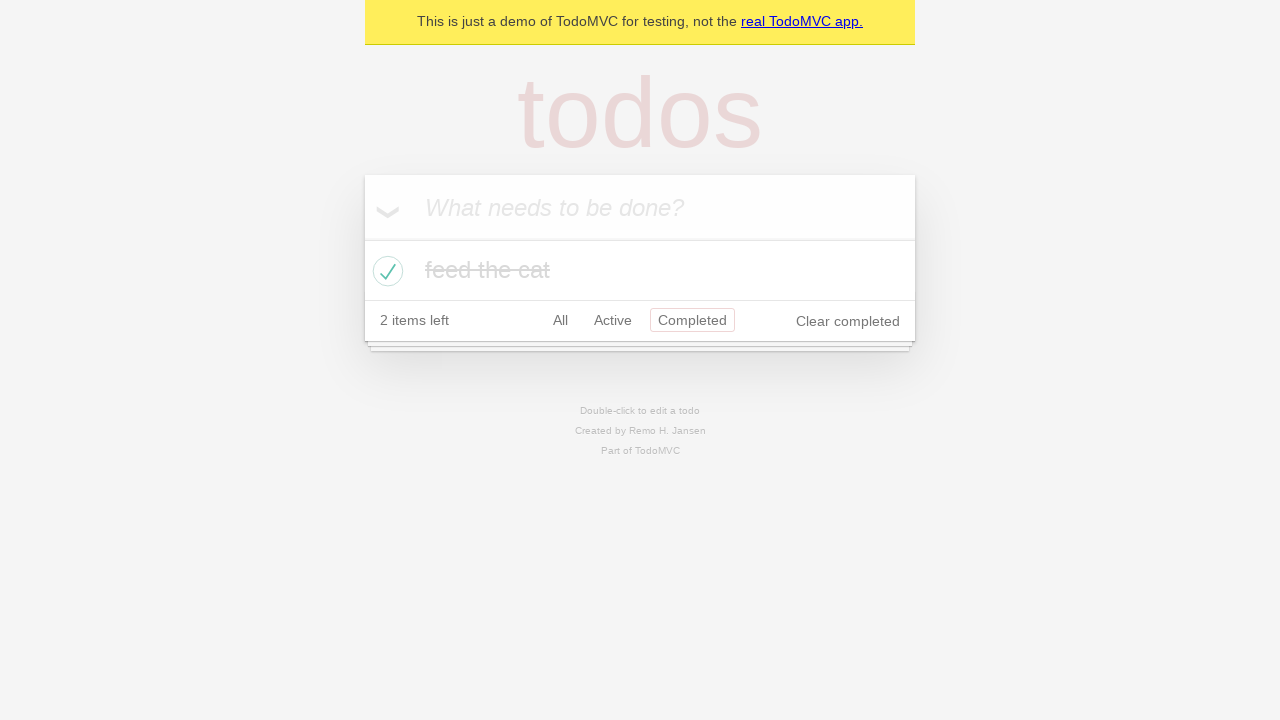

Navigated back to 'Active' filter view
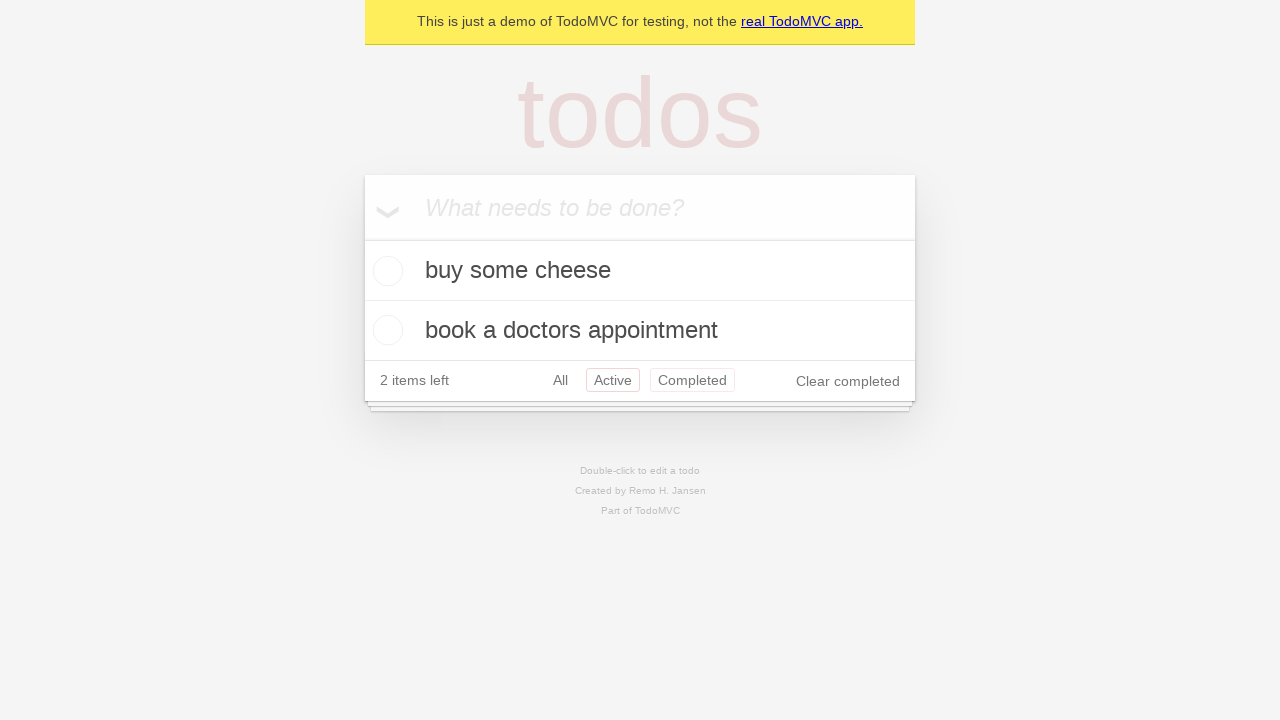

Navigated back to 'All' filter view
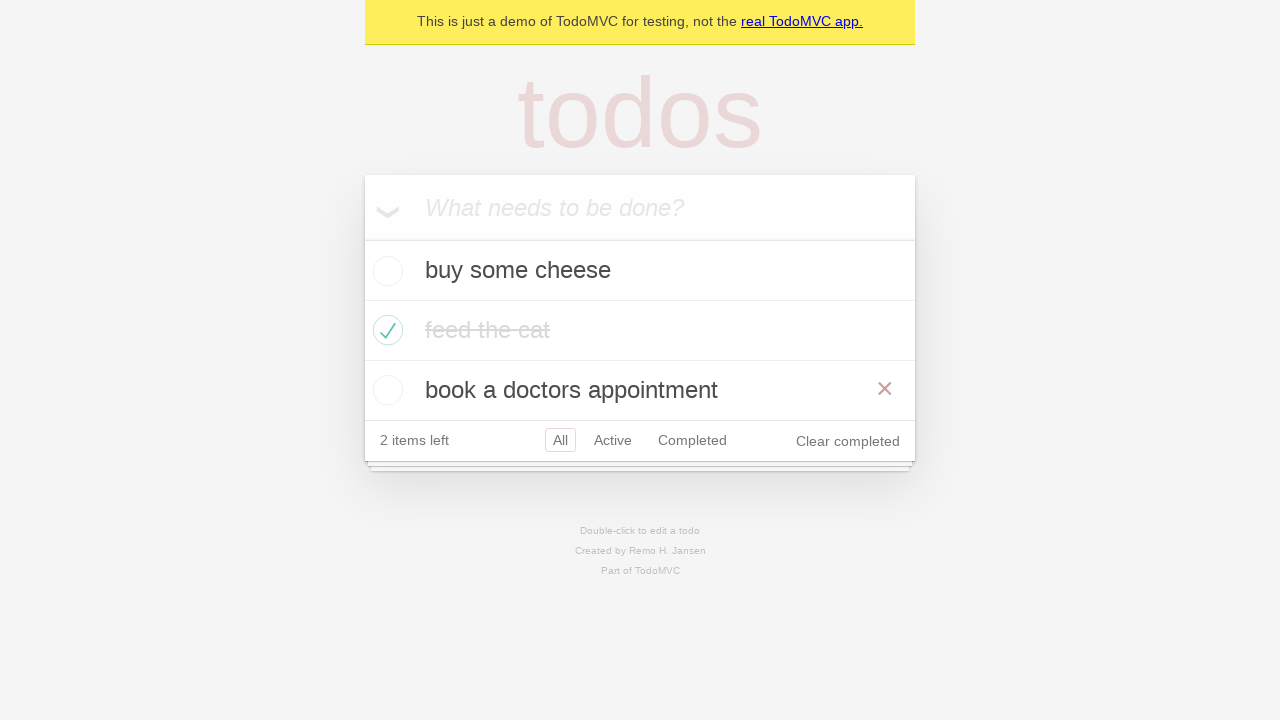

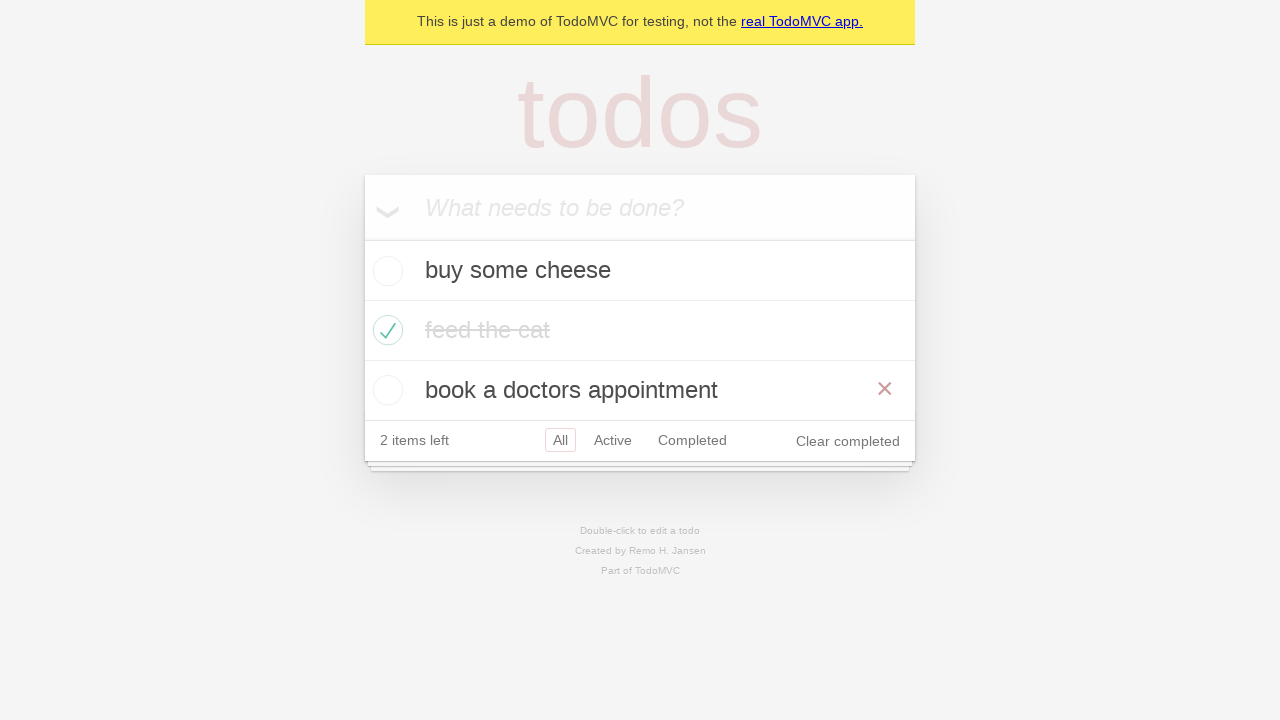